Tests the search functionality on an e-commerce website by searching for "for" keyword and verifying the correct book results are returned

Starting URL: https://danube-web.shop/

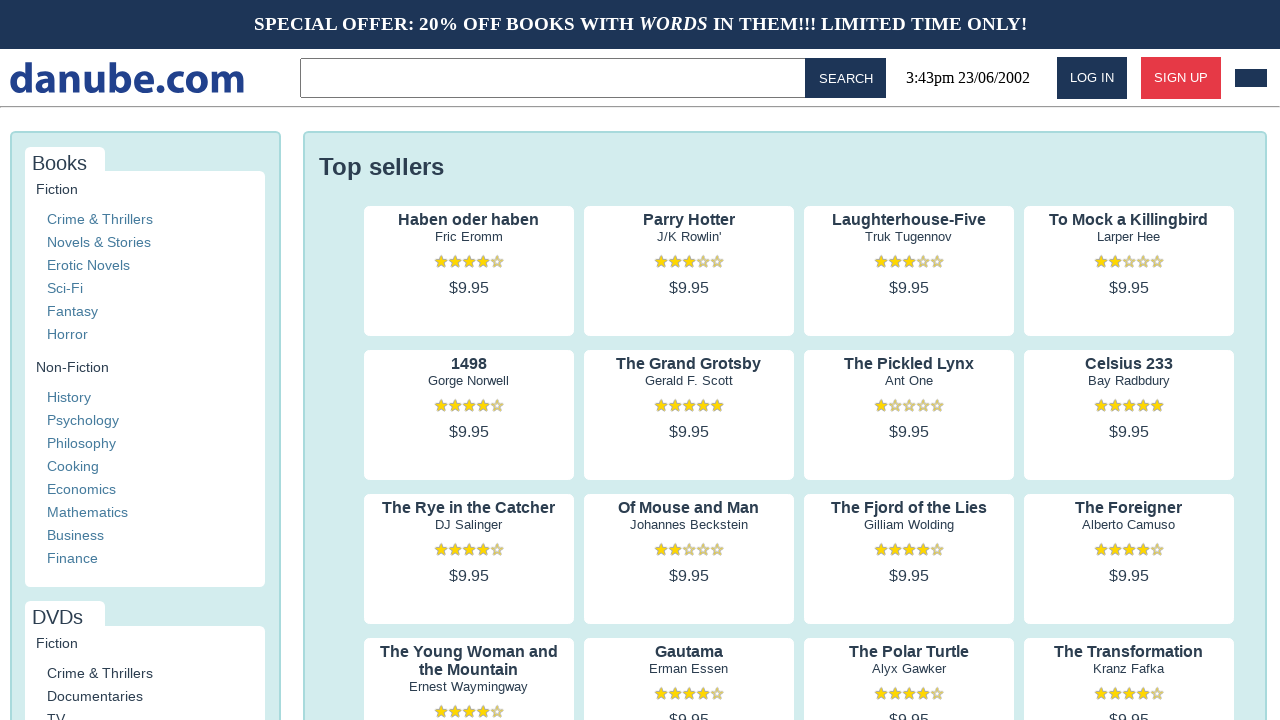

Clicked on the search input field at (556, 78) on .topbar > input
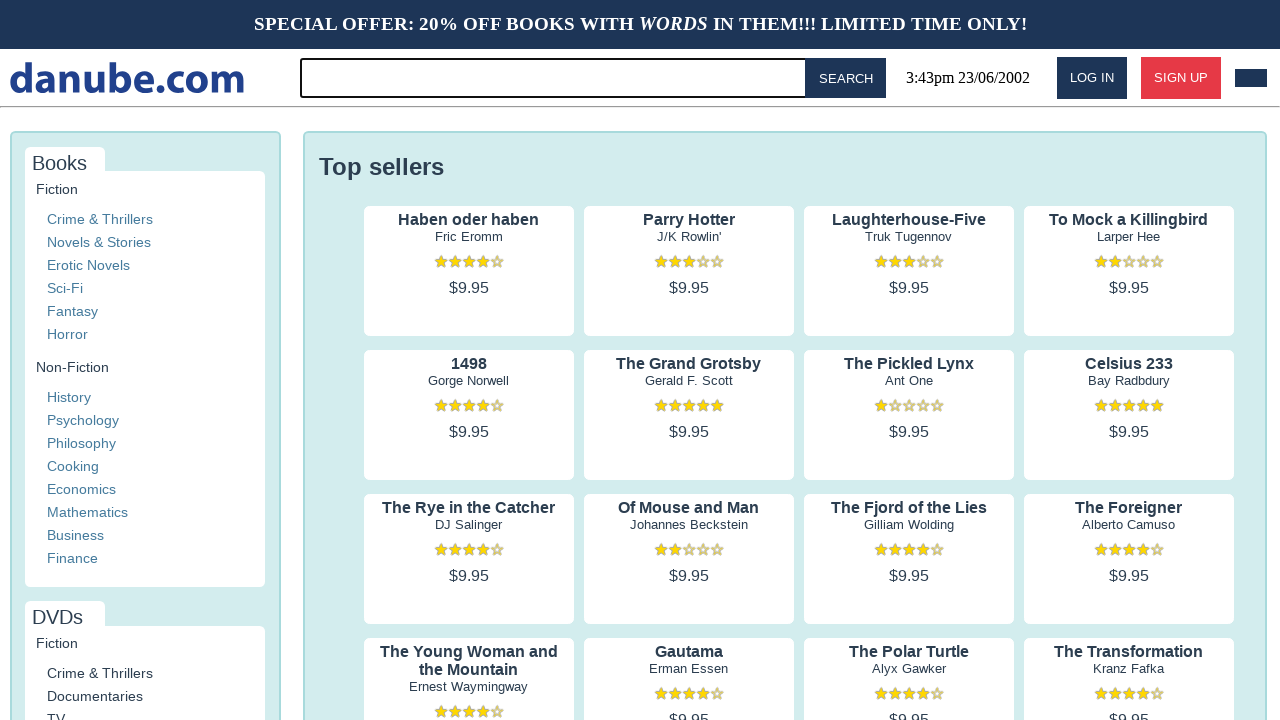

Filled search field with keyword 'for' on .topbar > input
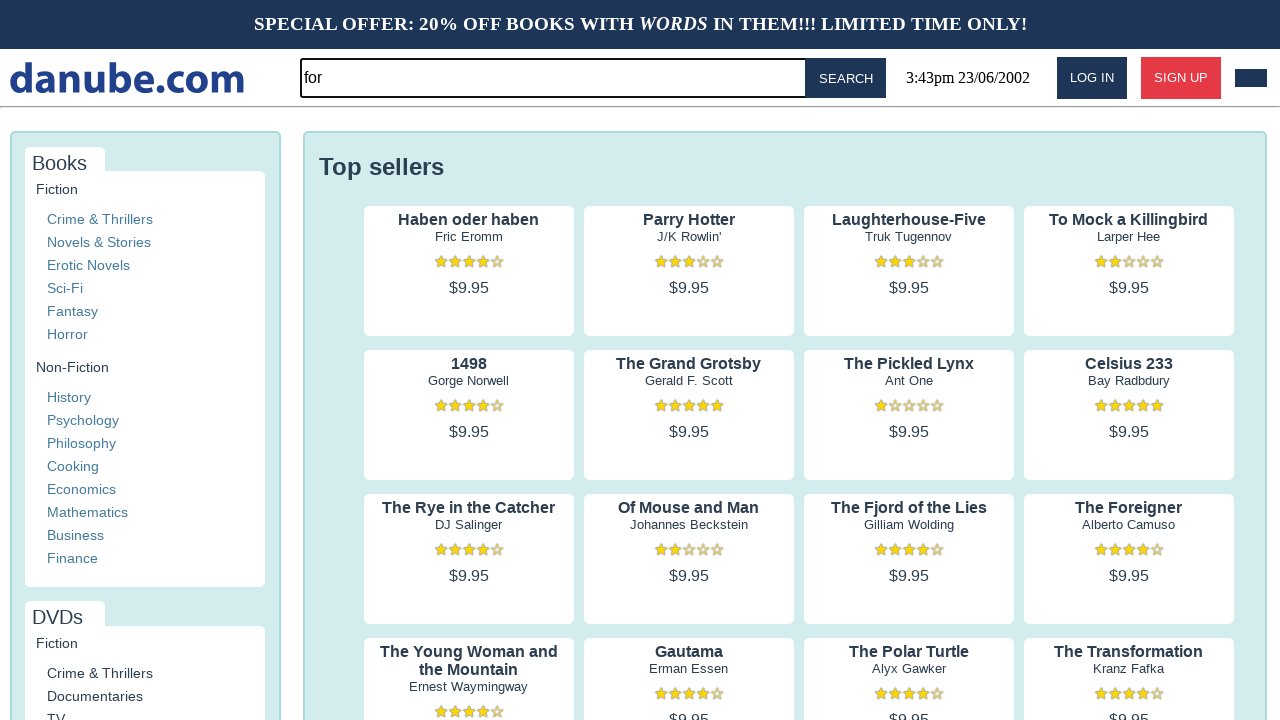

Clicked the search button at (846, 78) on #button-search
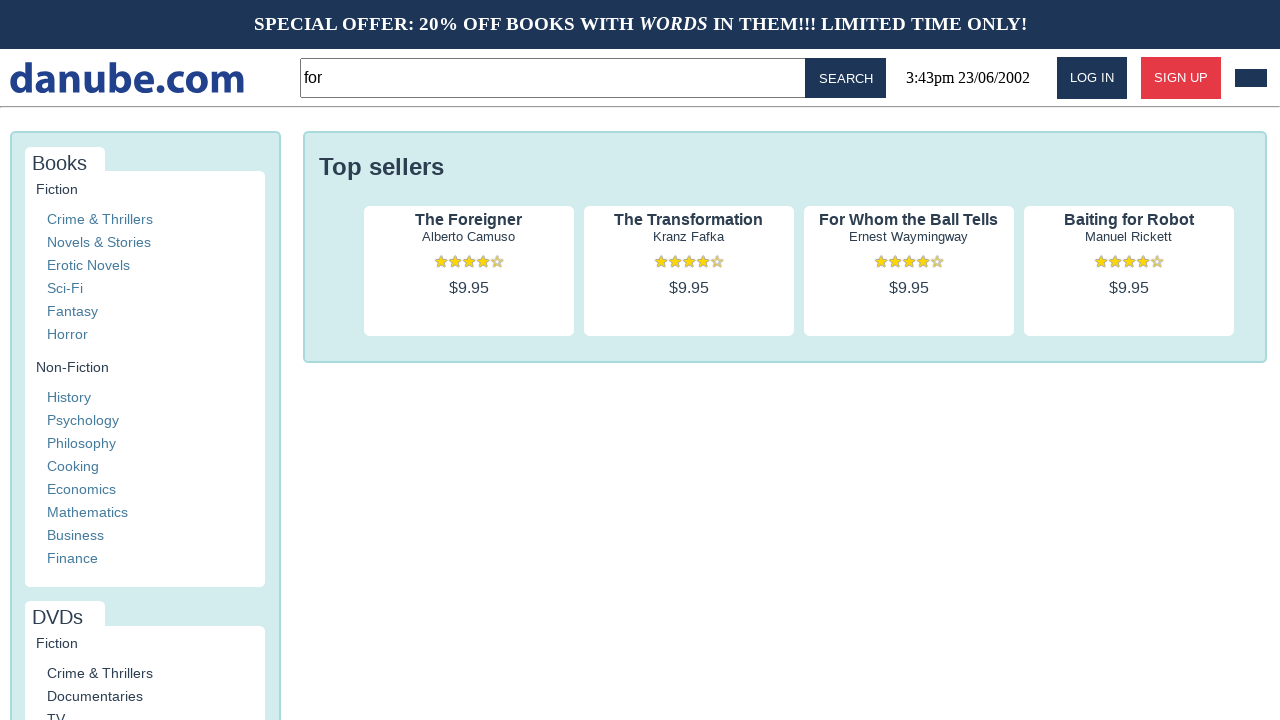

Search results loaded successfully
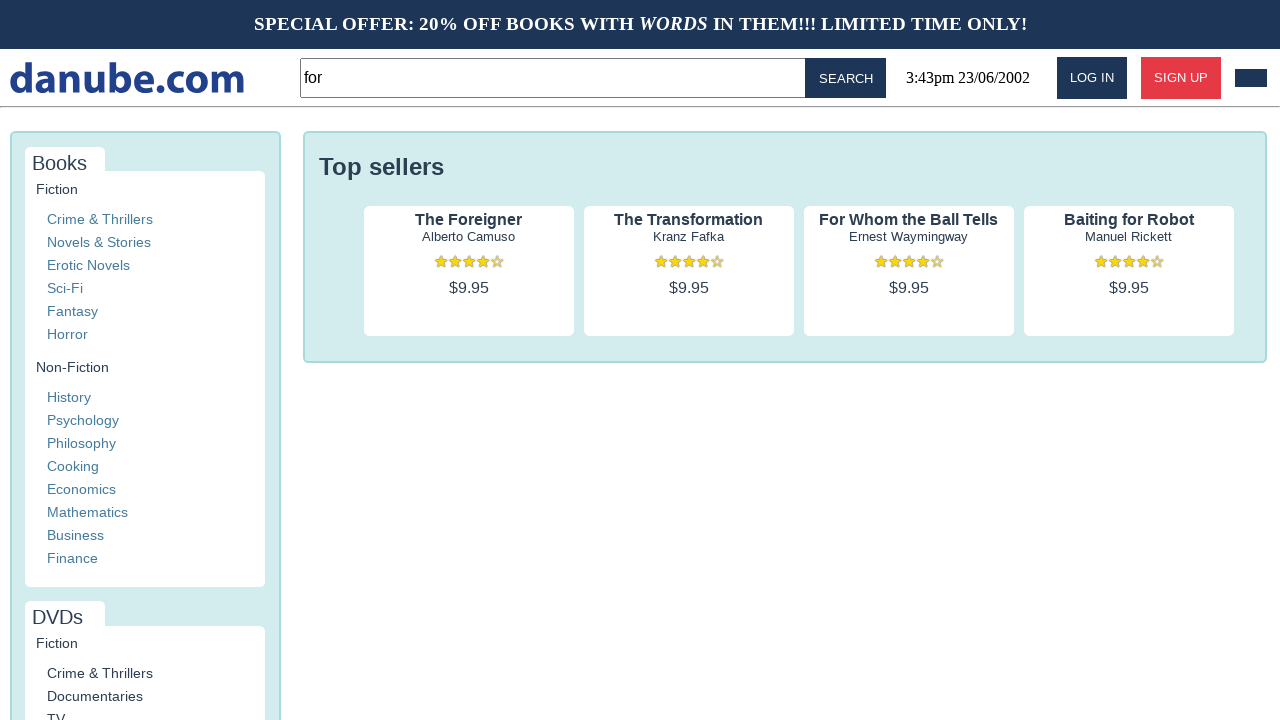

Verified 4 book results are displayed for 'for' keyword search
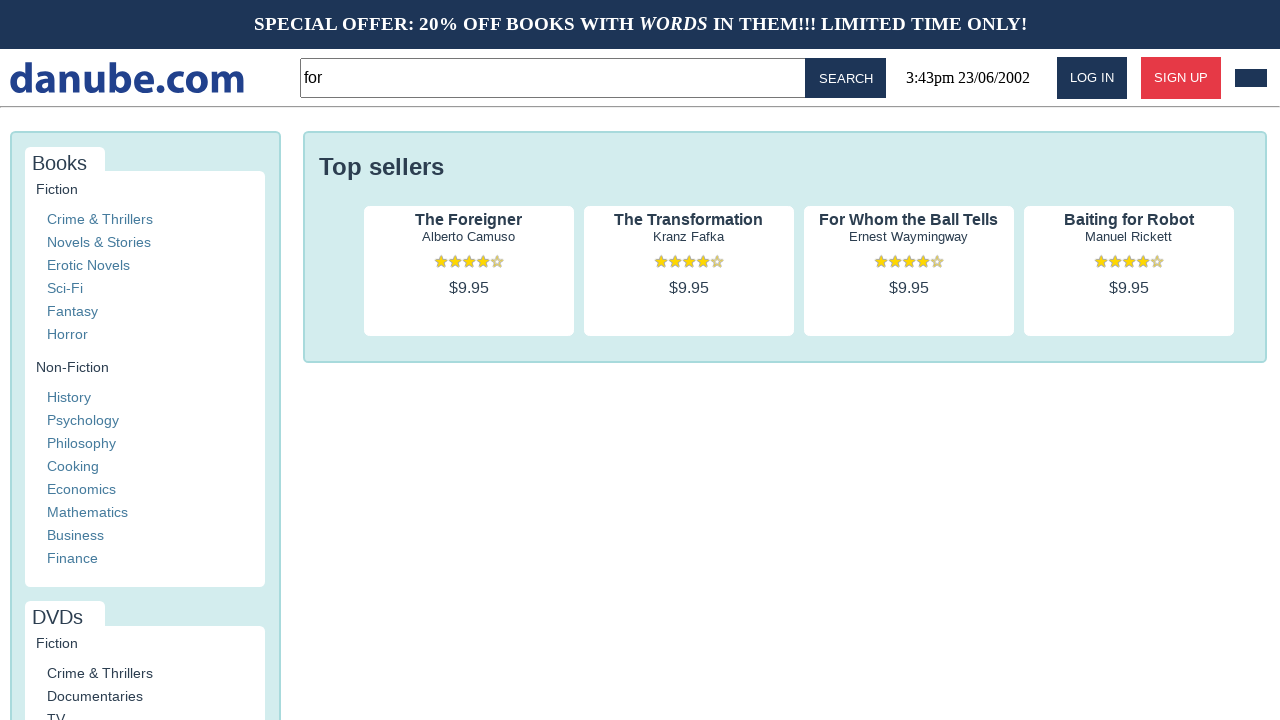

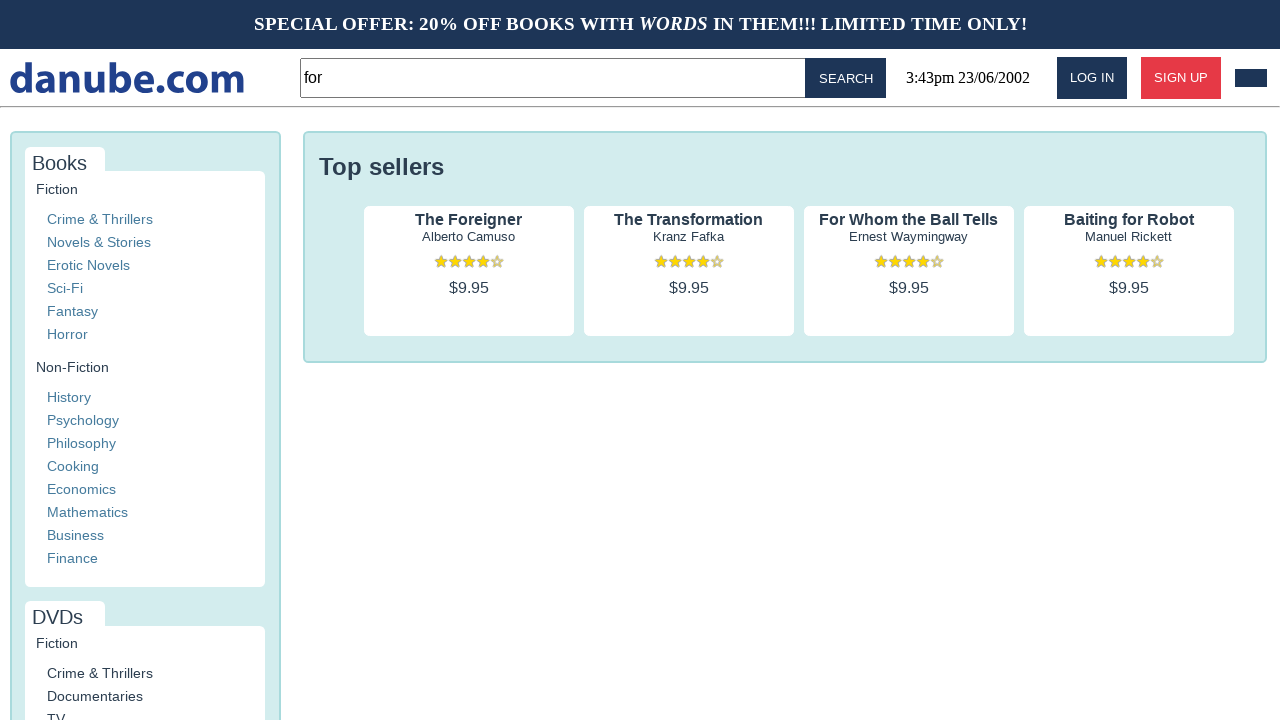